Tests drag-and-drop functionality by dragging an element from one location and dropping it onto another element

Starting URL: https://testautomationpractice.blogspot.com/

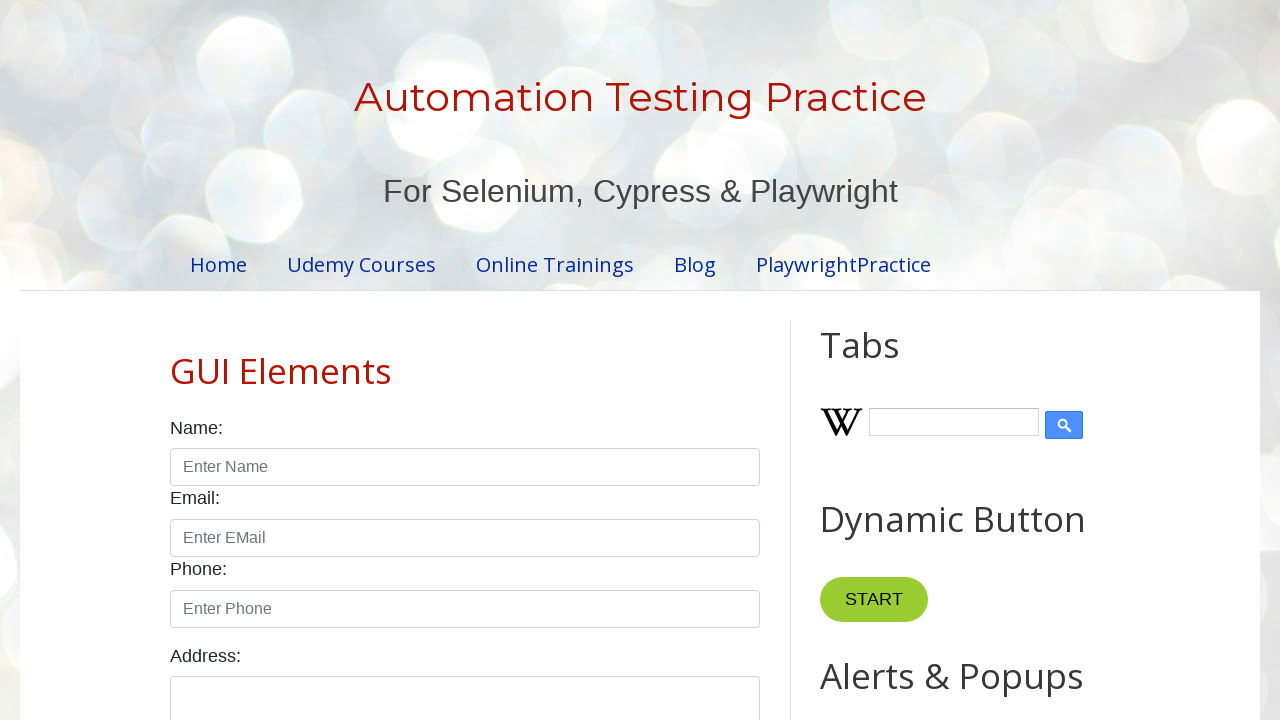

Located the draggable element with id 'draggable'
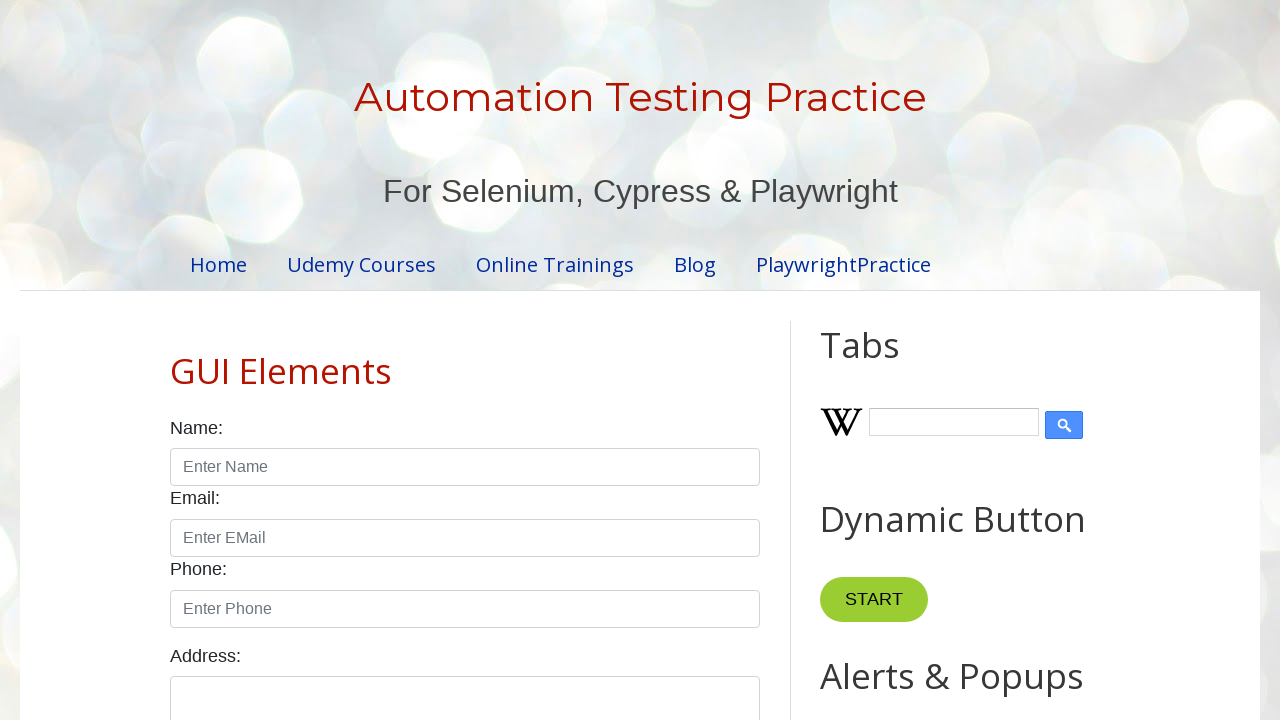

Located the droppable target element with id 'droppable'
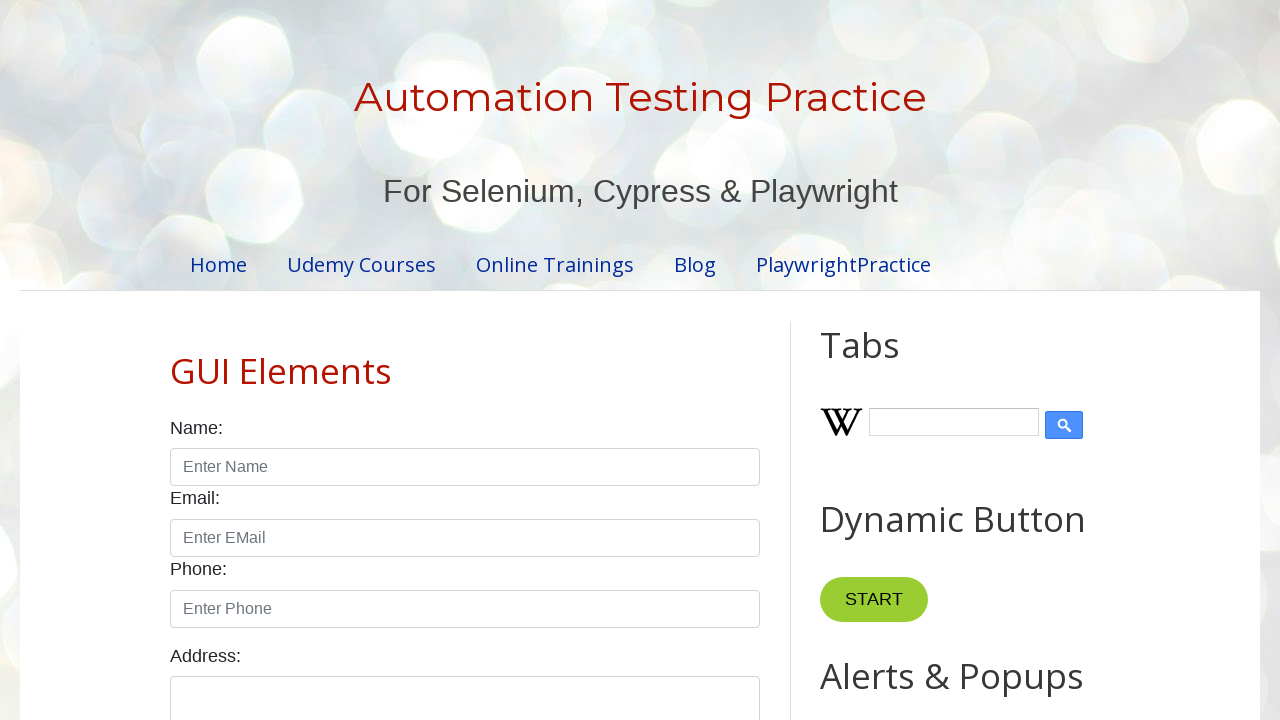

Dragged element from draggable location and dropped it onto droppable target at (1015, 386)
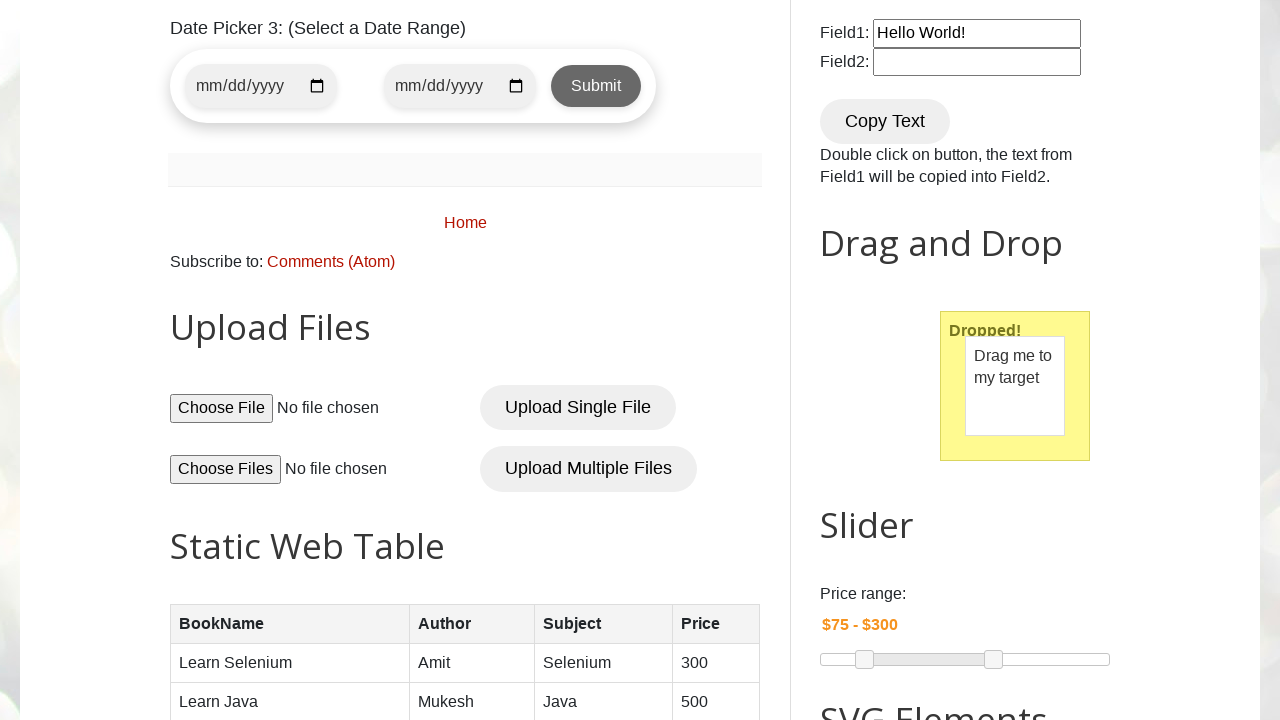

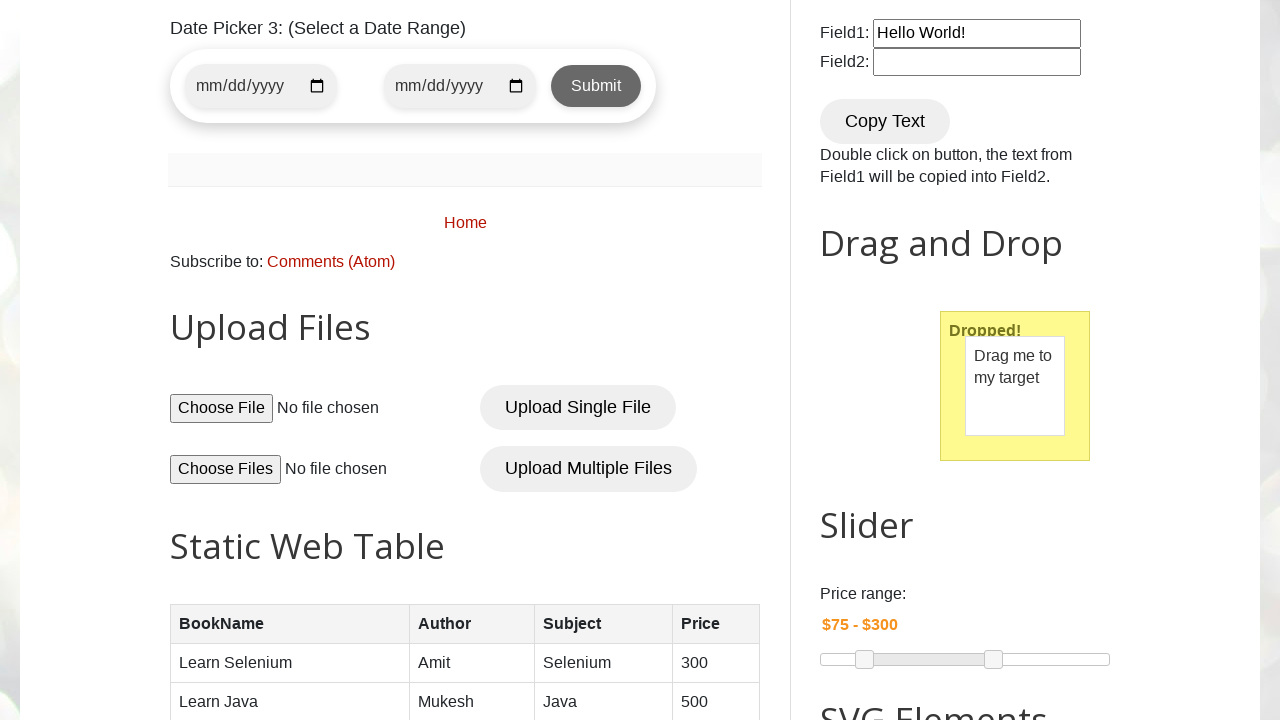